Tests clearing the complete state of all items by checking and unchecking toggle-all

Starting URL: https://demo.playwright.dev/todomvc

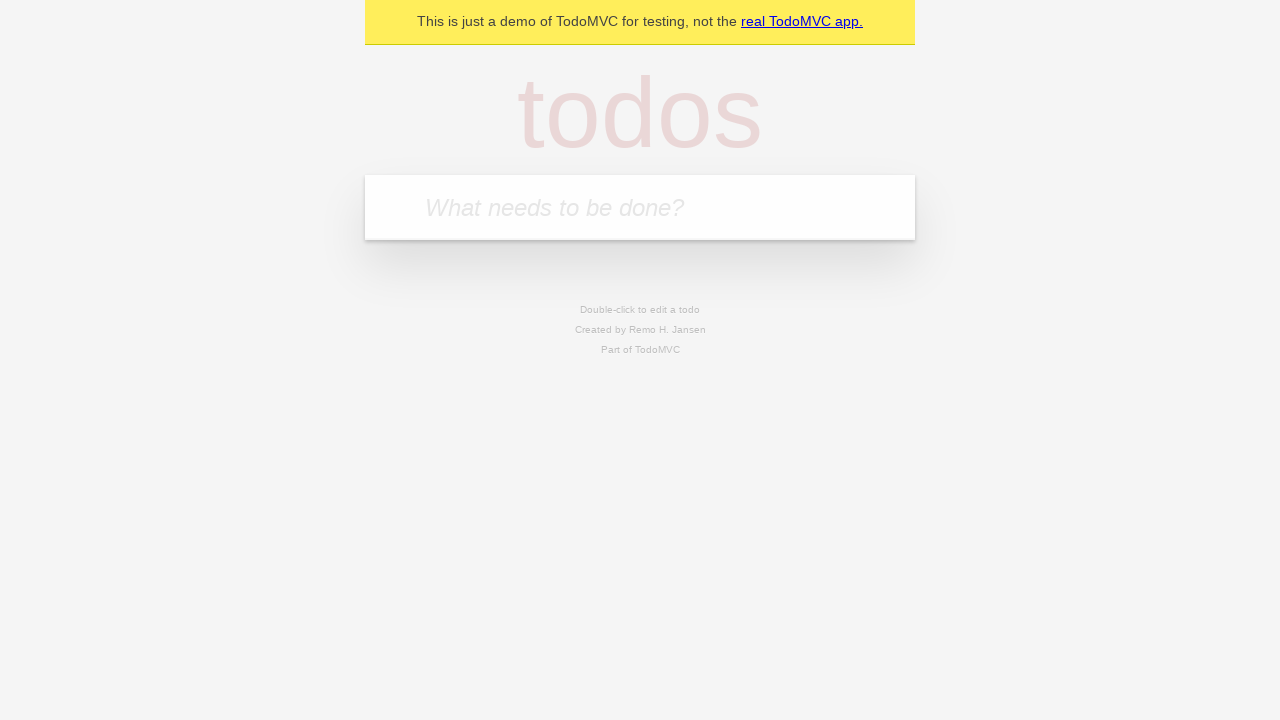

Filled new todo field with 'buy some cheese' on .new-todo
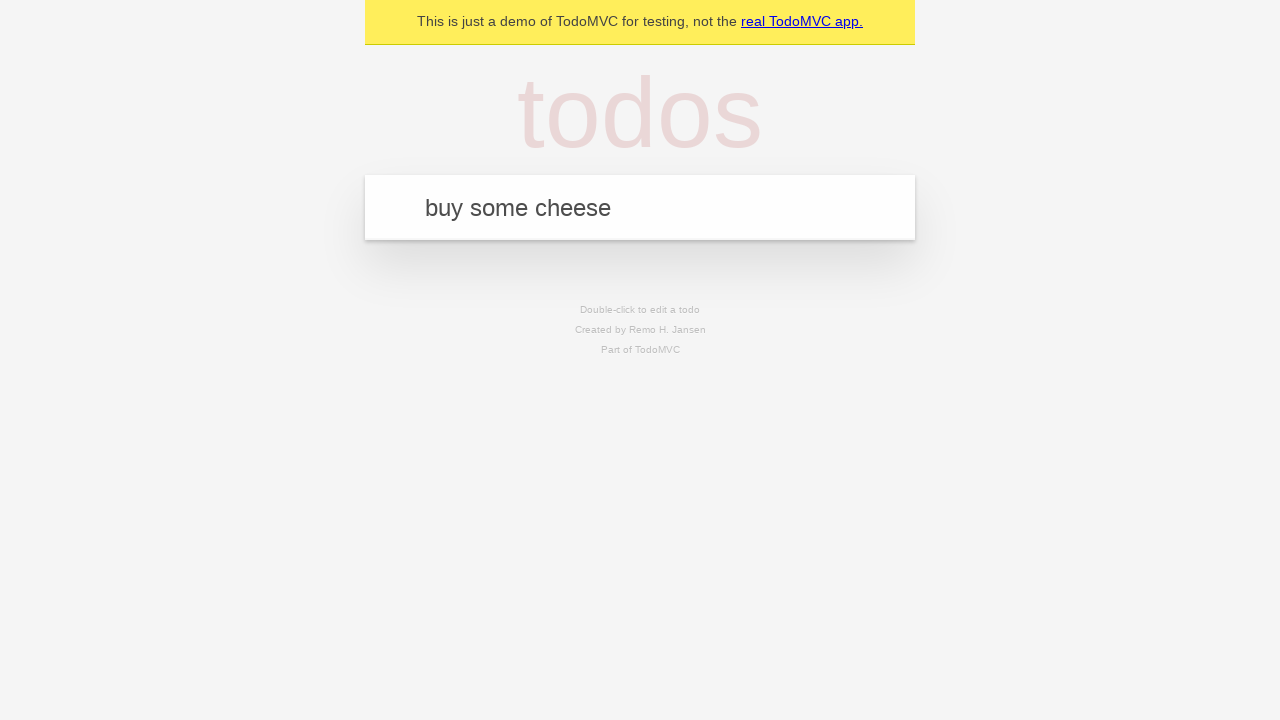

Pressed Enter to add first todo item on .new-todo
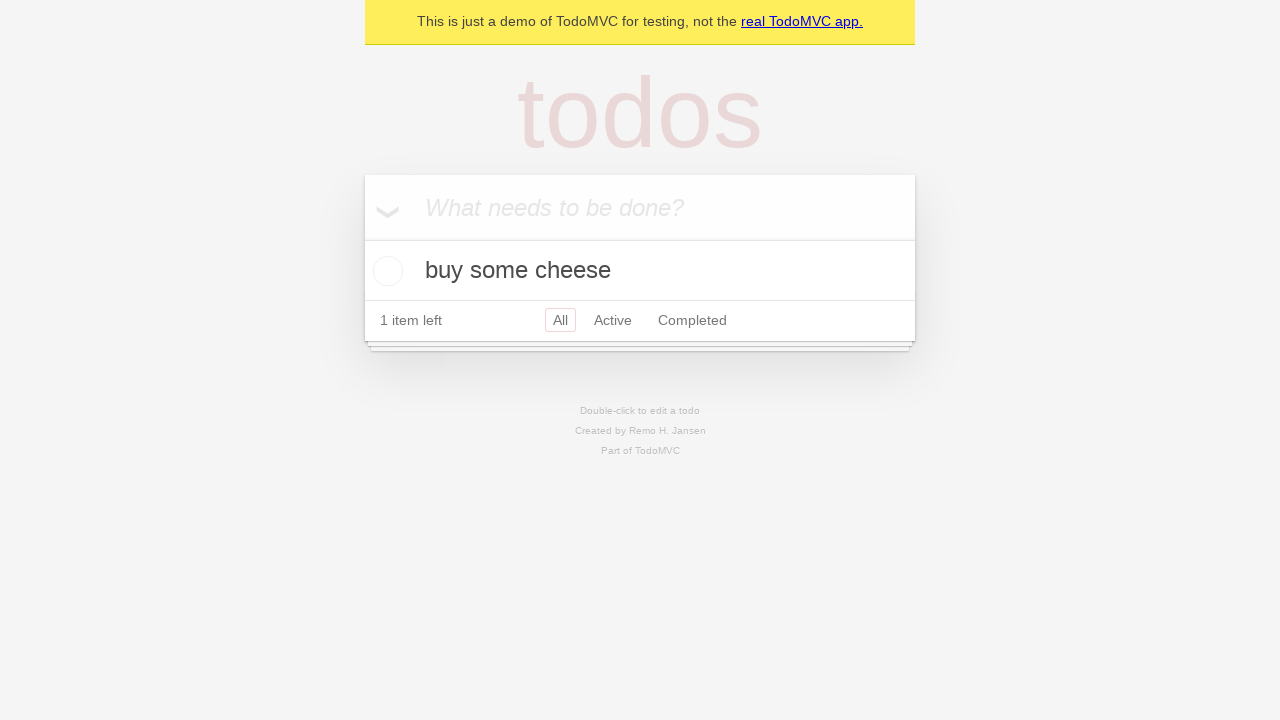

Filled new todo field with 'feed the cat' on .new-todo
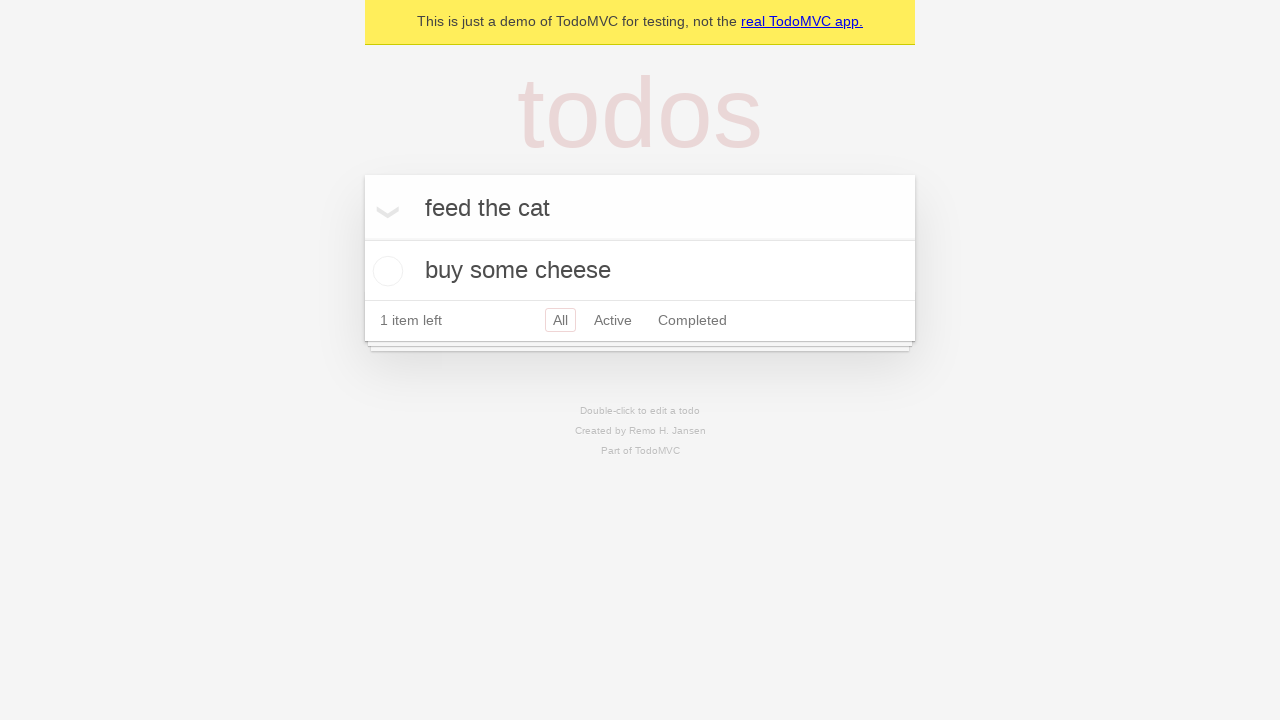

Pressed Enter to add second todo item on .new-todo
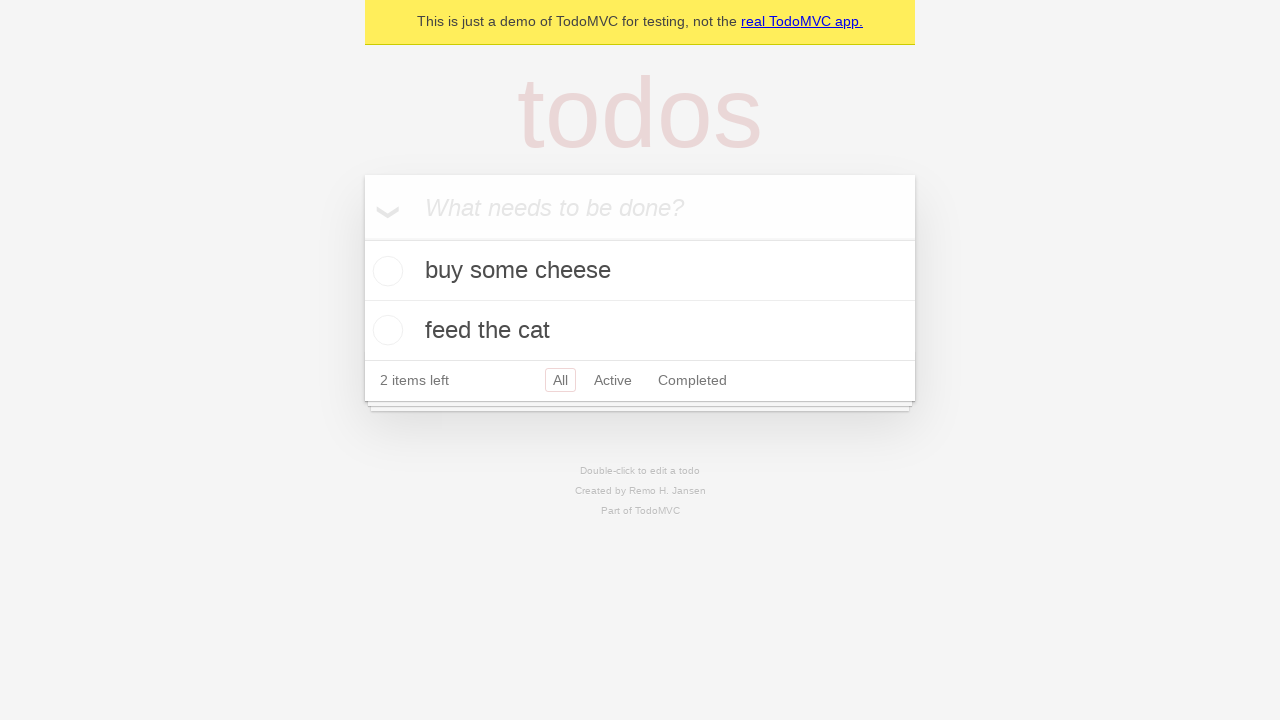

Filled new todo field with 'book a doctors appointment' on .new-todo
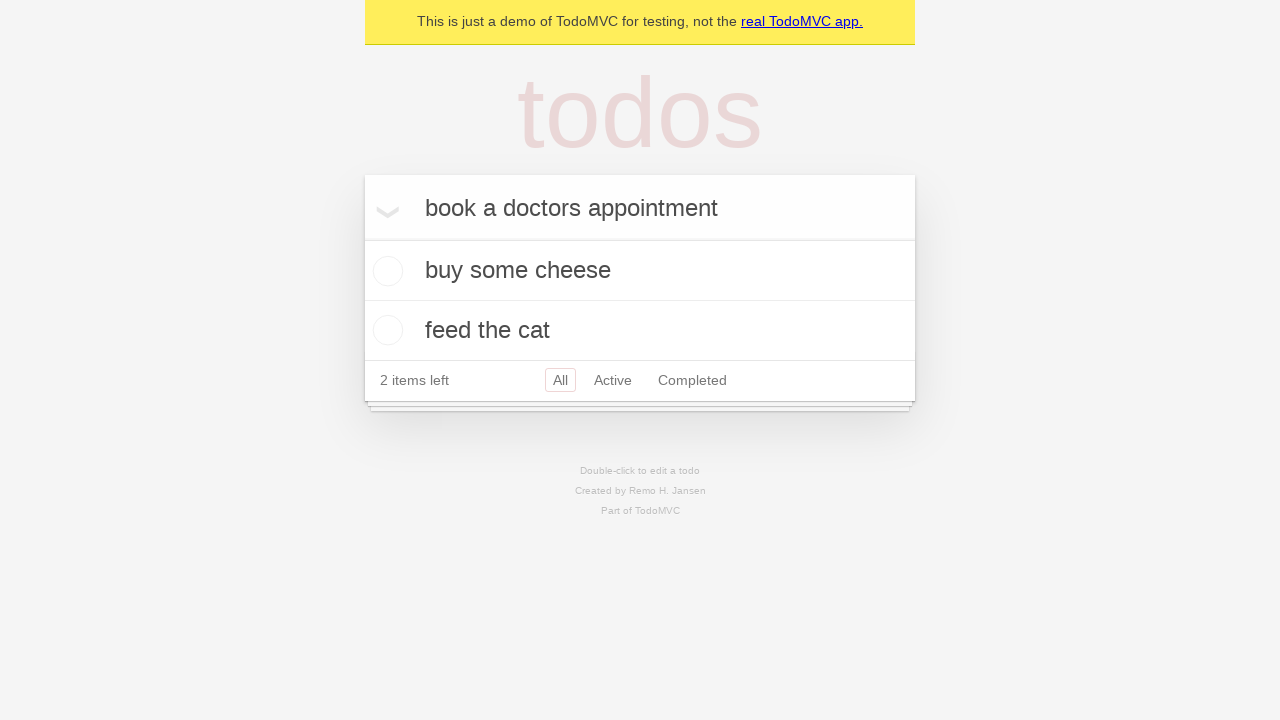

Pressed Enter to add third todo item on .new-todo
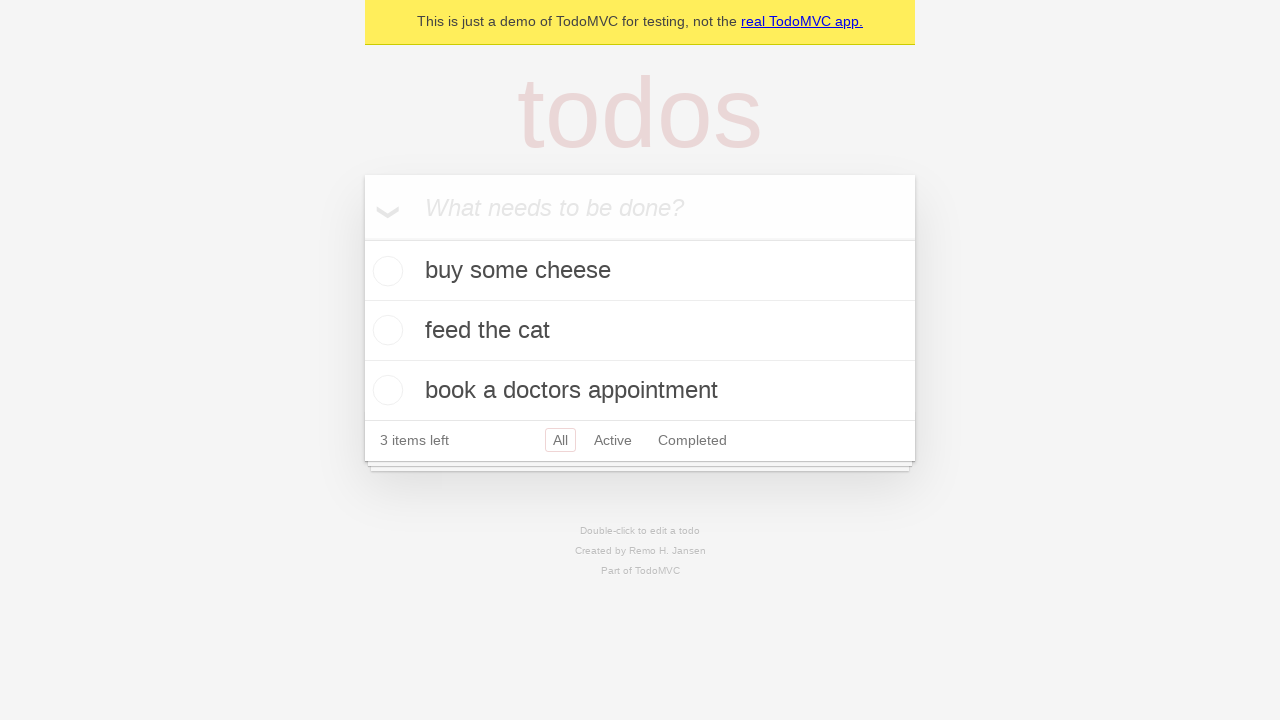

Checked toggle-all to mark all todos as complete at (362, 238) on .toggle-all
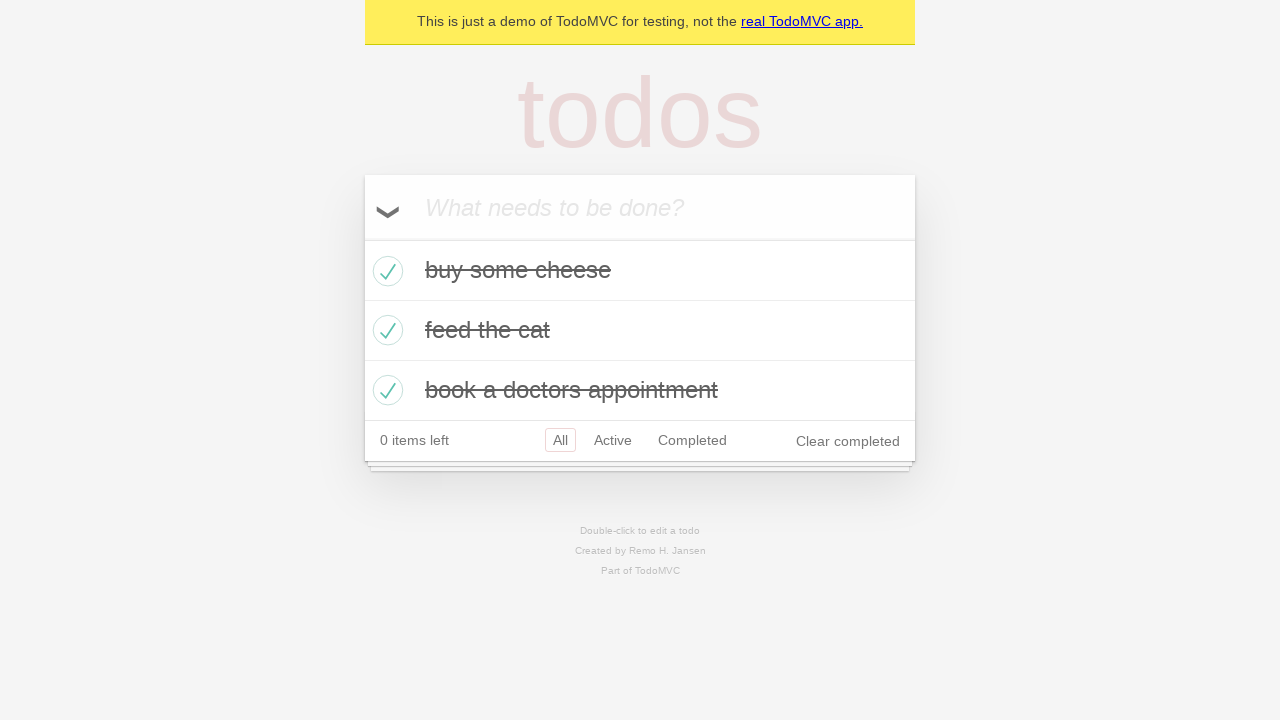

Unchecked toggle-all to clear the complete state of all todos at (362, 238) on .toggle-all
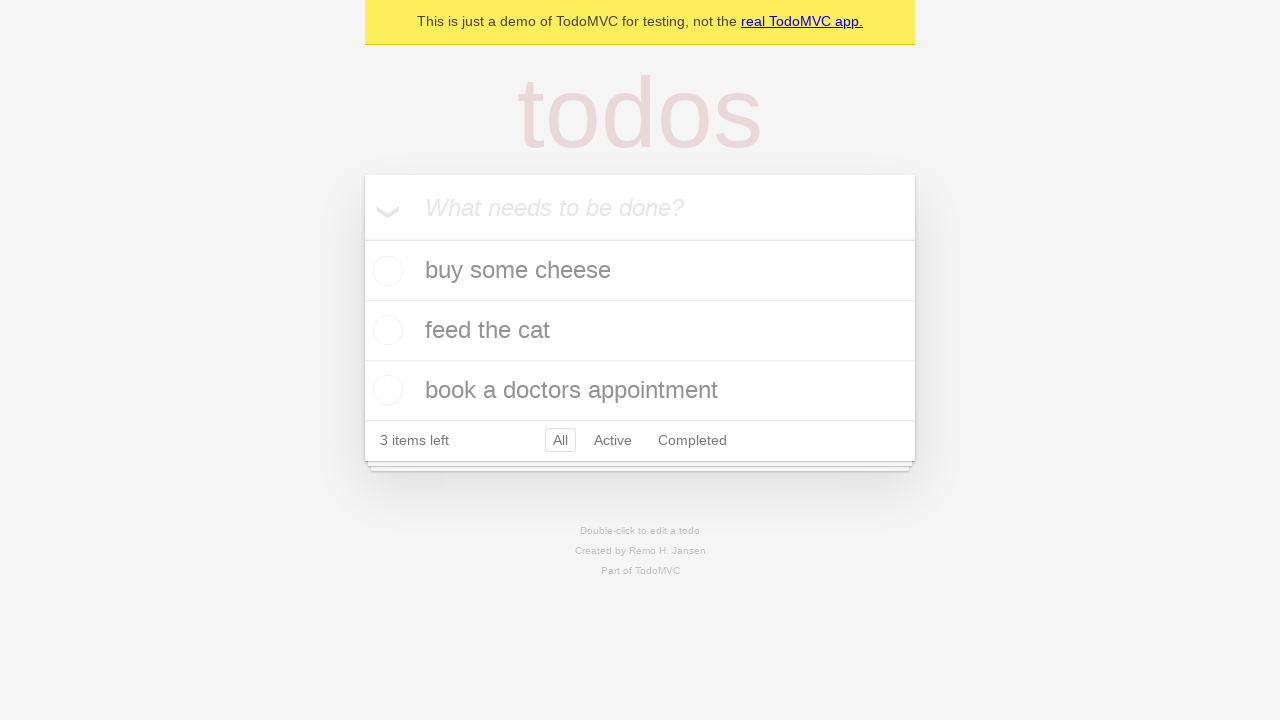

Waited 500ms for todos to update to uncompleted state
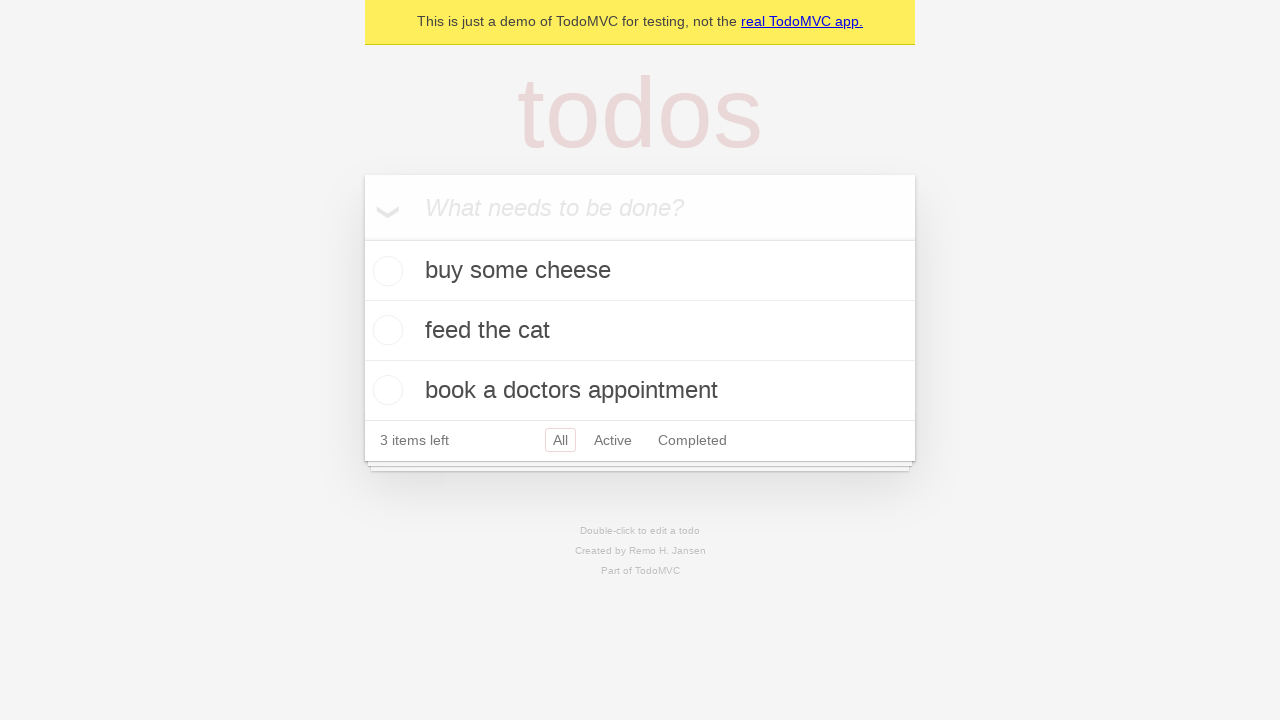

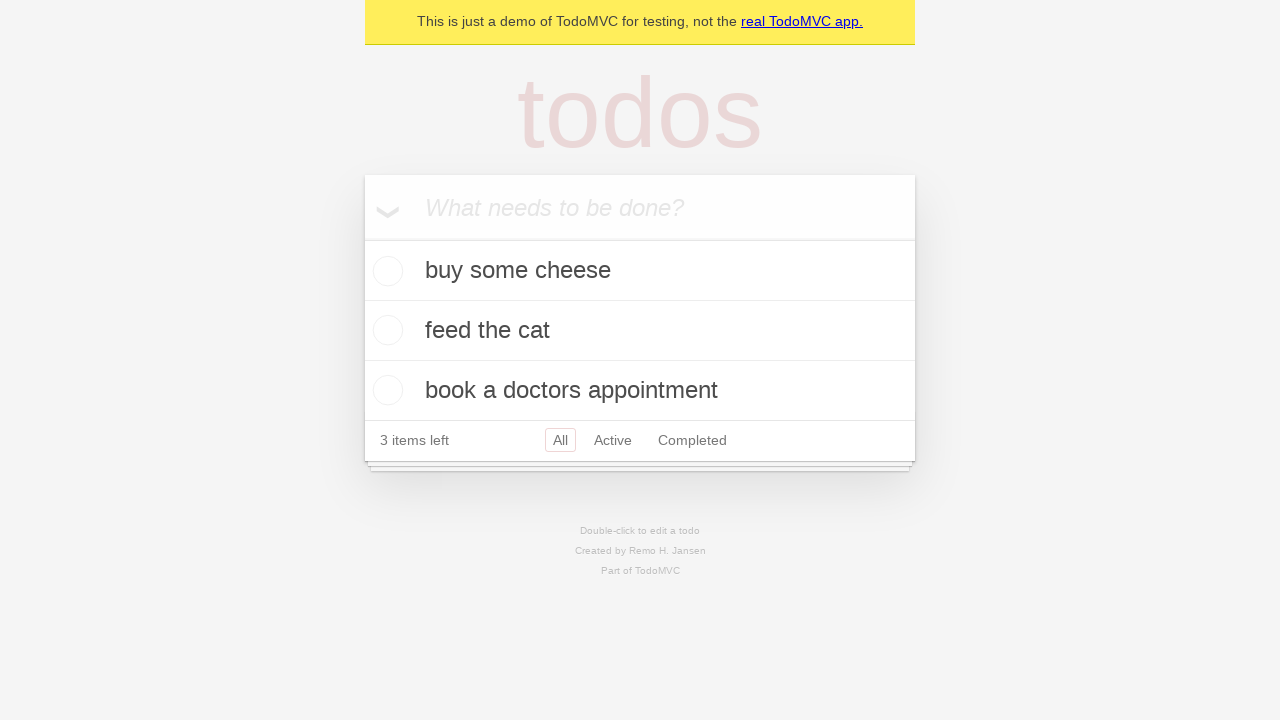